Navigates through all links in a specific section of the footer, clicking each link and returning to the original page

Starting URL: https://rahulshettyacademy.com/AutomationPractice/

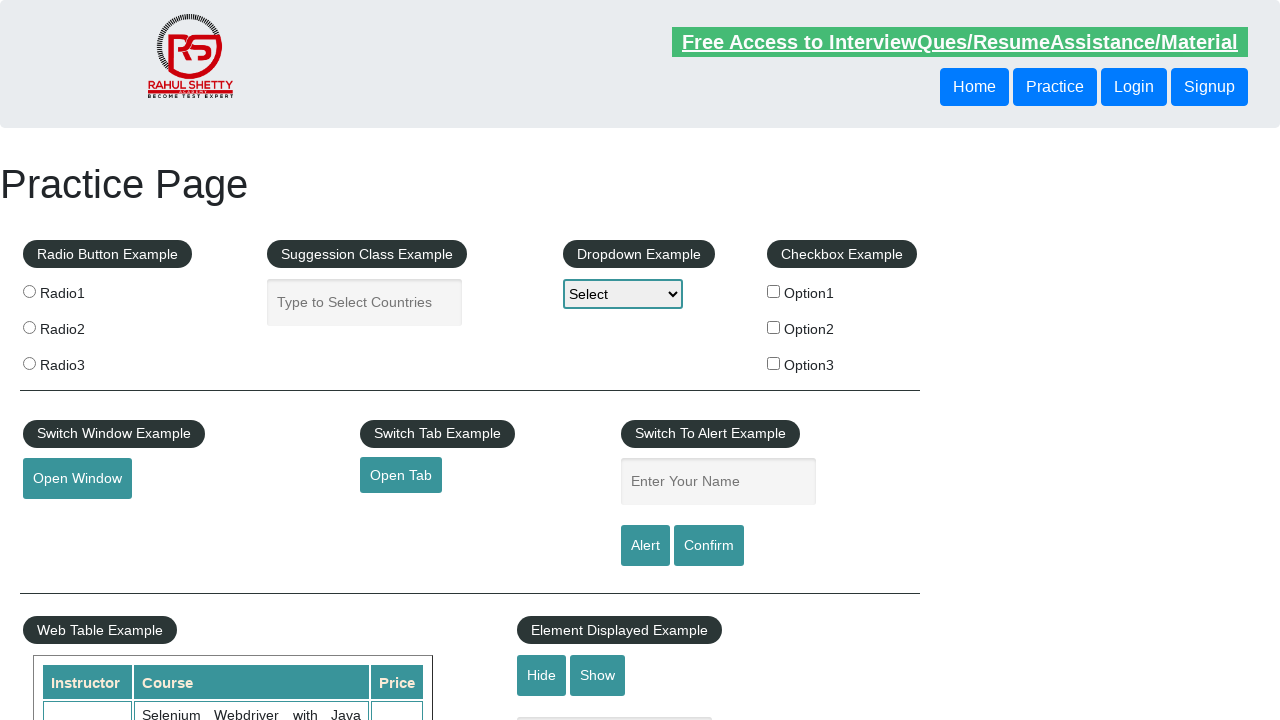

Waited for footer section to load (gf-BIG selector)
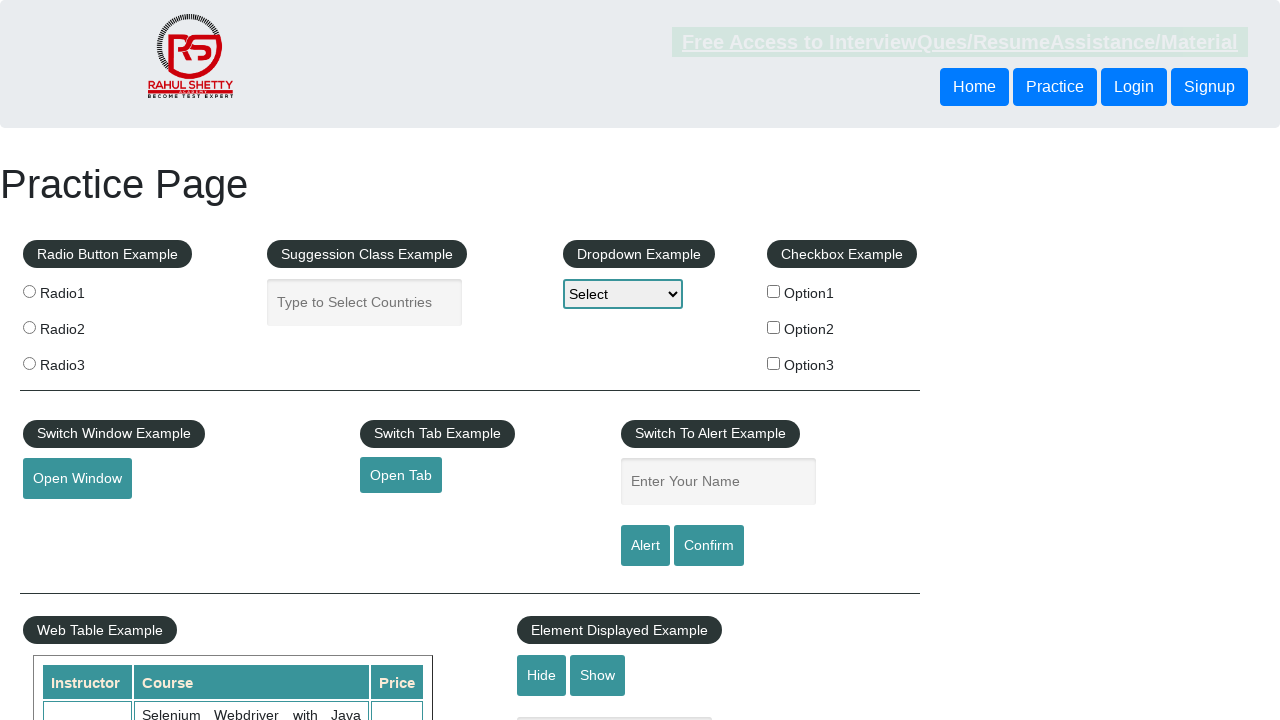

Located the first footer link section
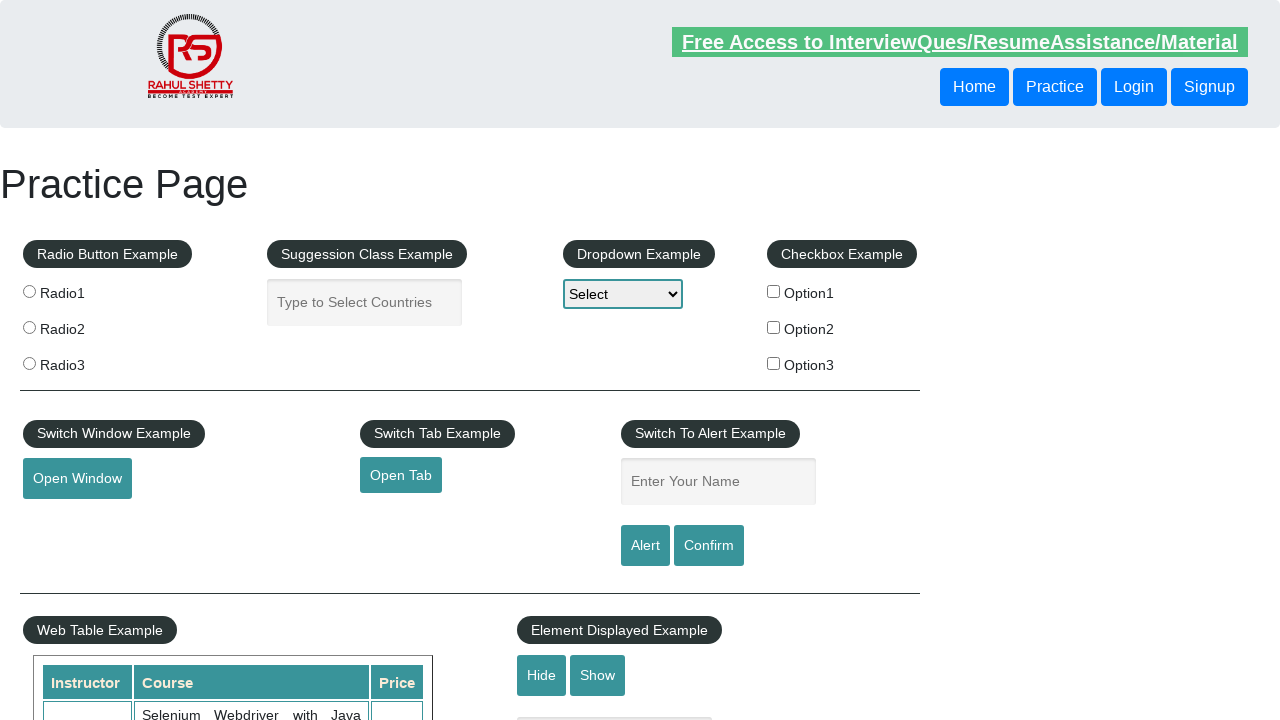

Found 5 links in the footer section
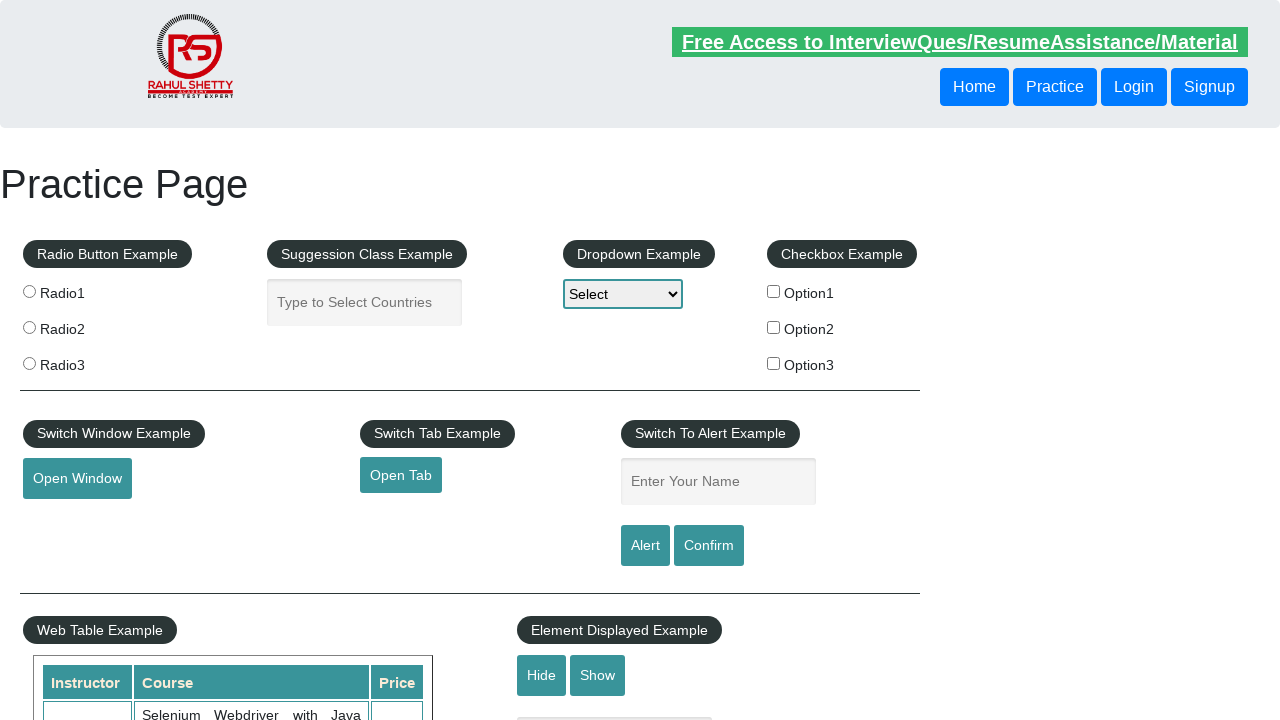

Located link 1 of 5 in footer section
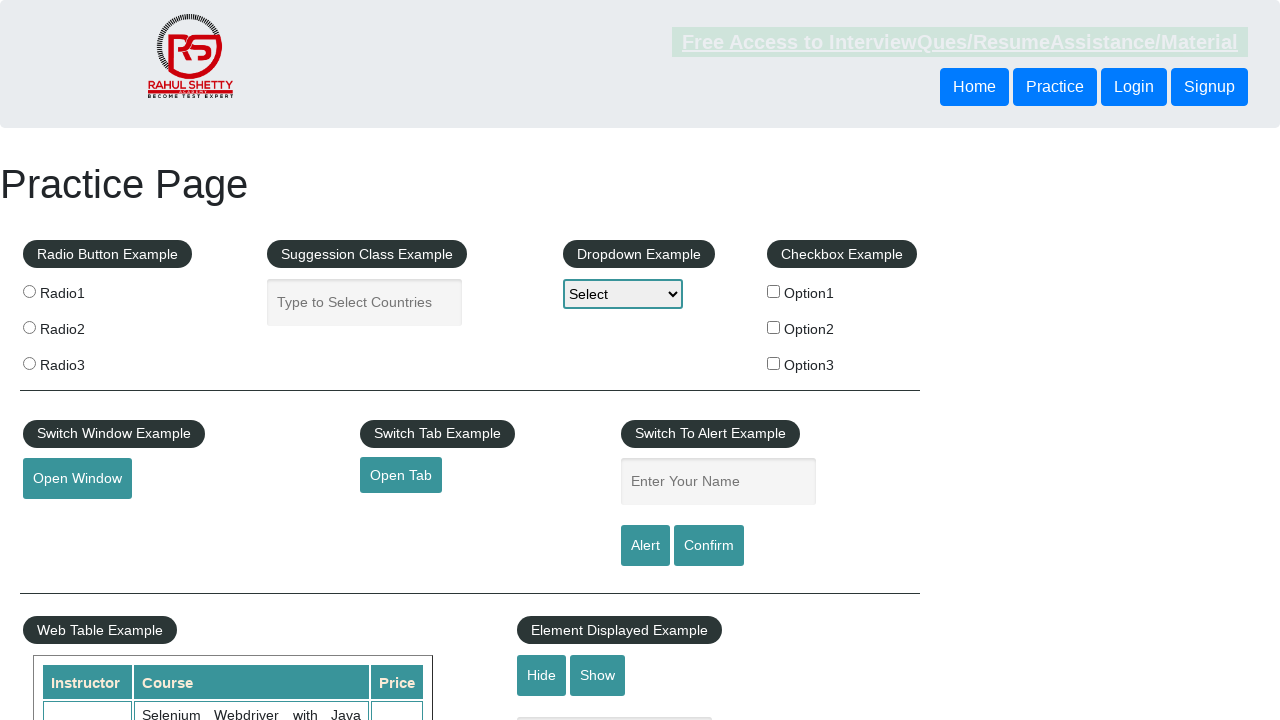

Clicked link 1 in footer section at (157, 482) on xpath=(//td/ul)[1] >> a >> nth=0
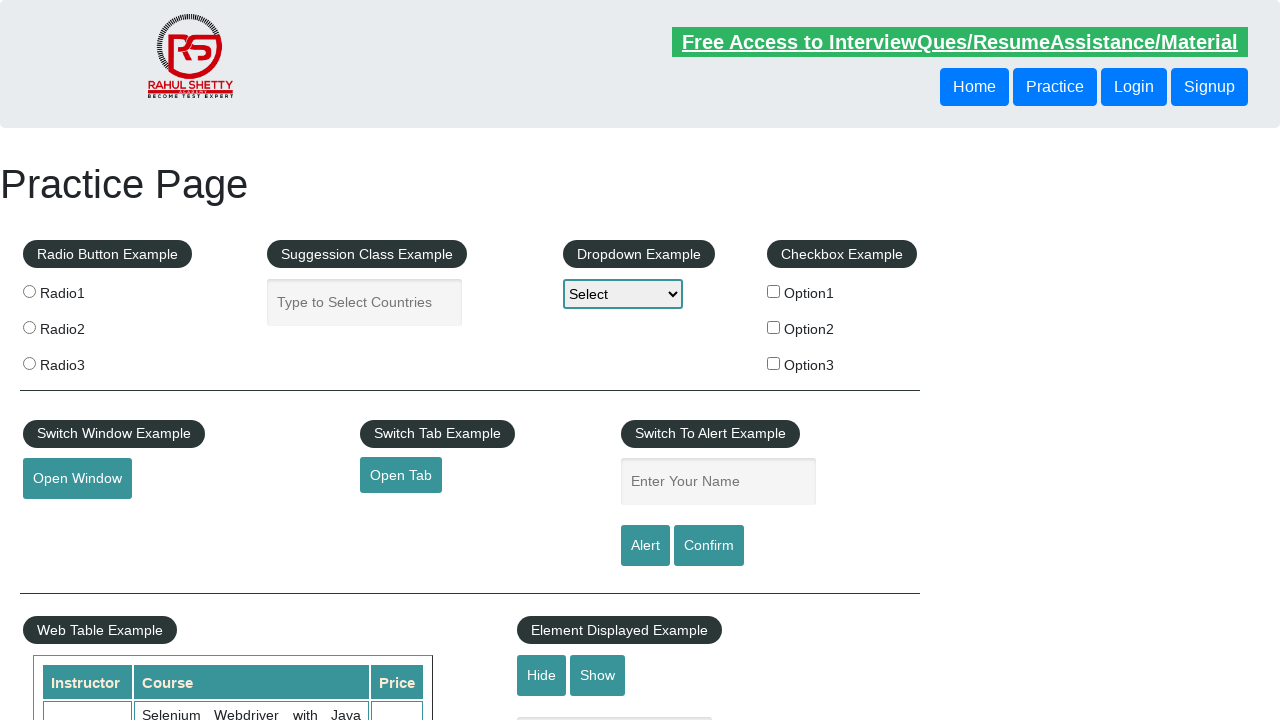

Page loaded after clicking link 1
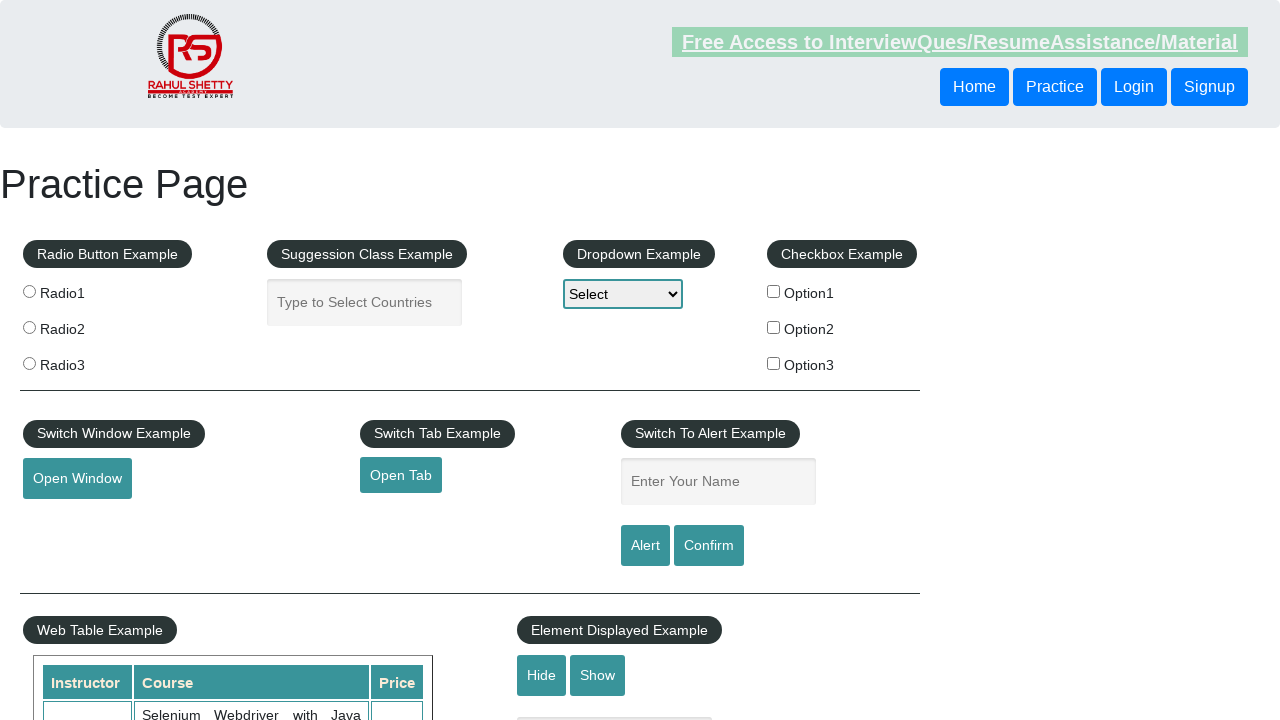

Navigated back to original page from link 1
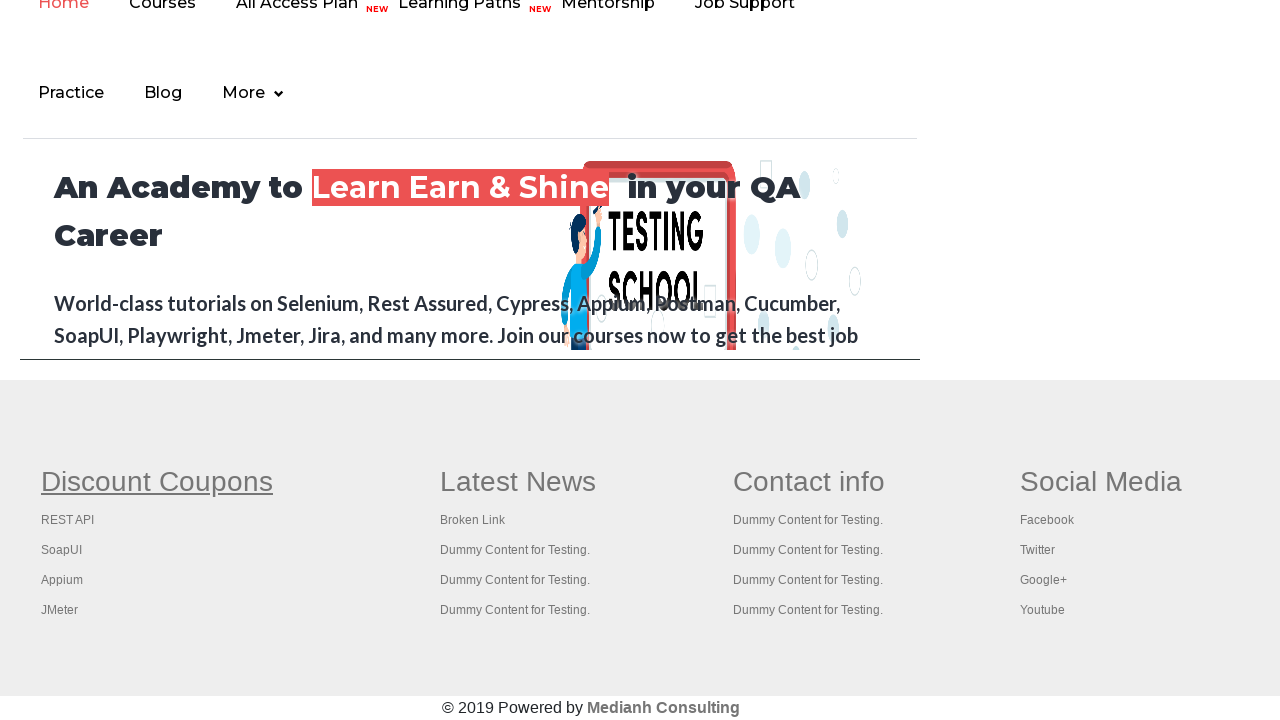

Original page reloaded after returning from link 1
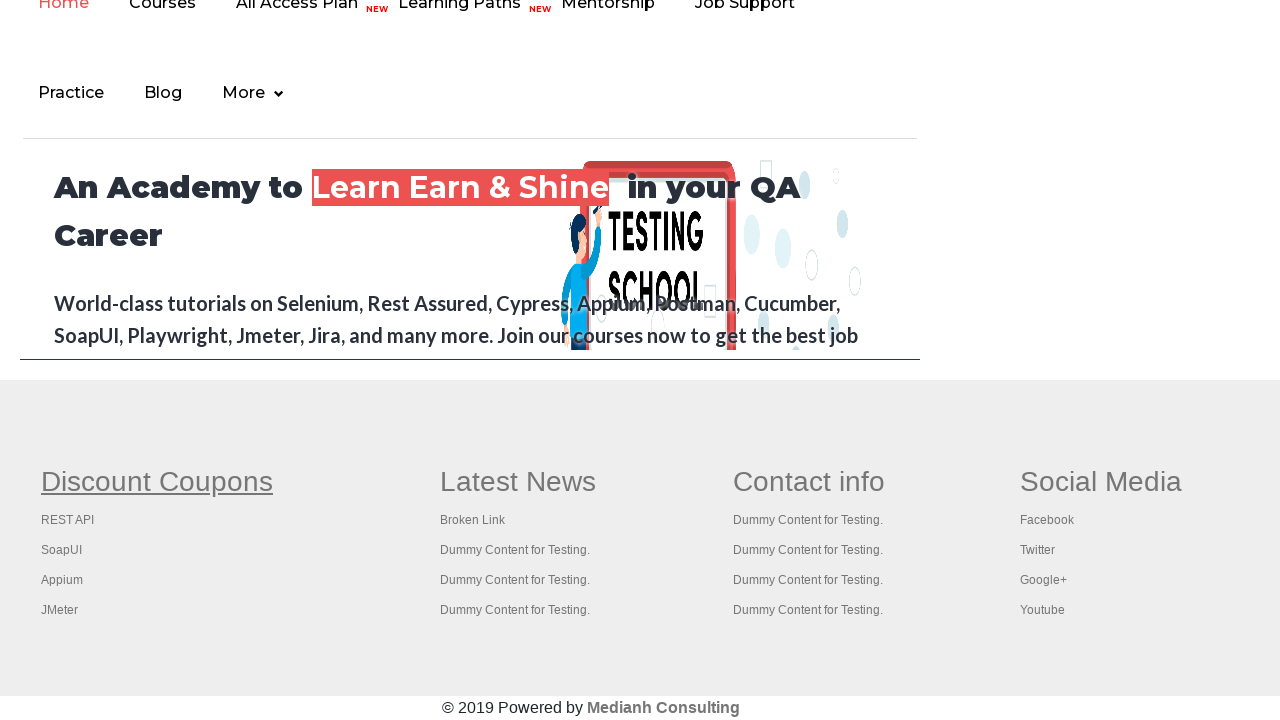

Located link 2 of 5 in footer section
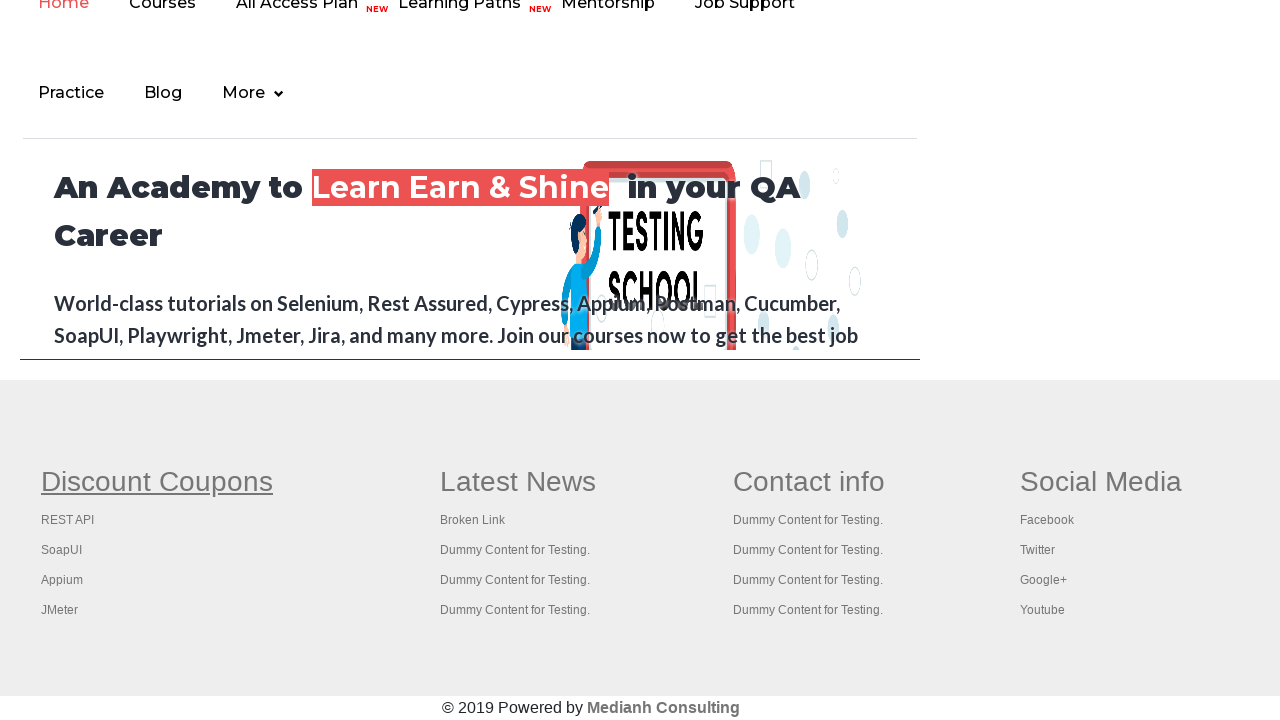

Clicked link 2 in footer section at (68, 520) on xpath=(//td/ul)[1] >> a >> nth=1
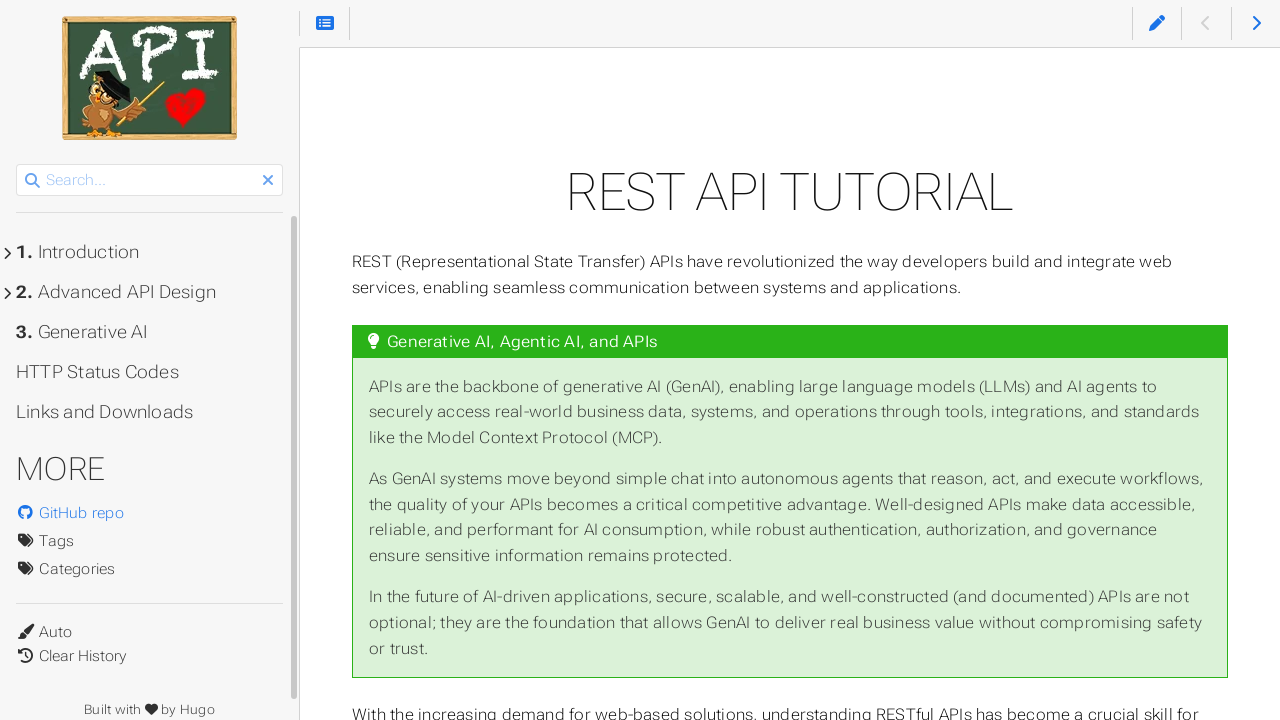

Page loaded after clicking link 2
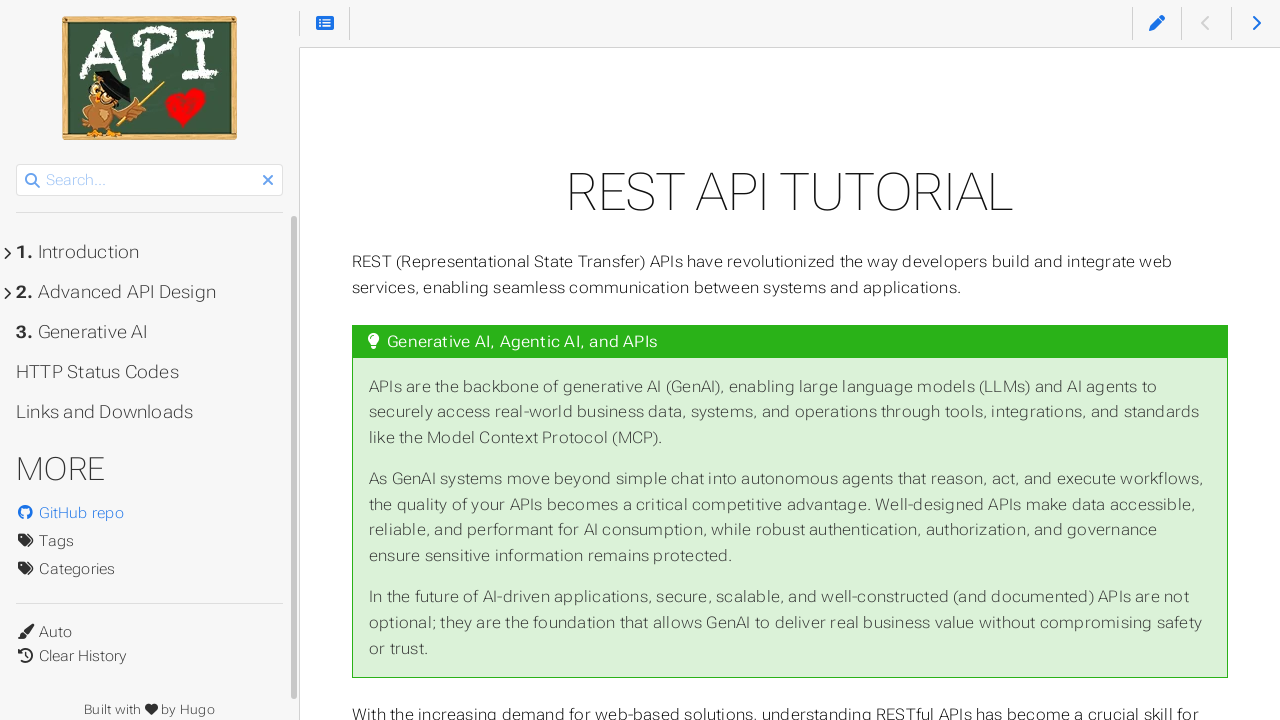

Navigated back to original page from link 2
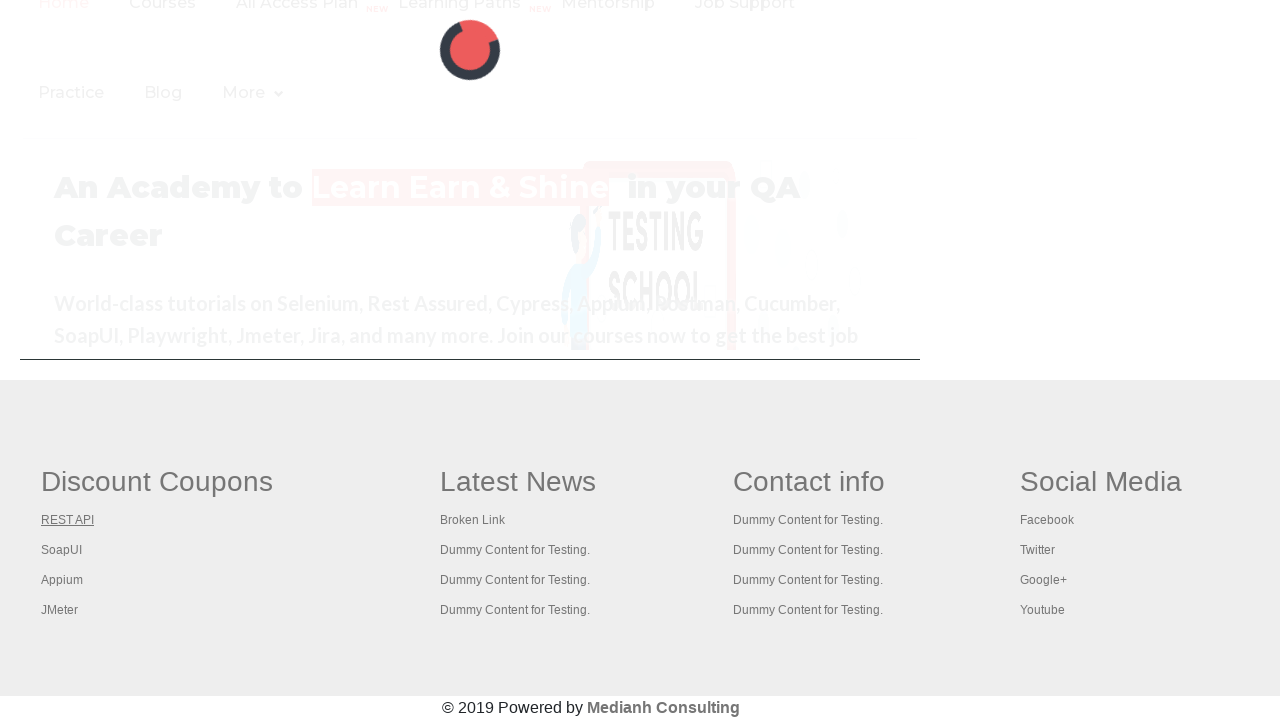

Original page reloaded after returning from link 2
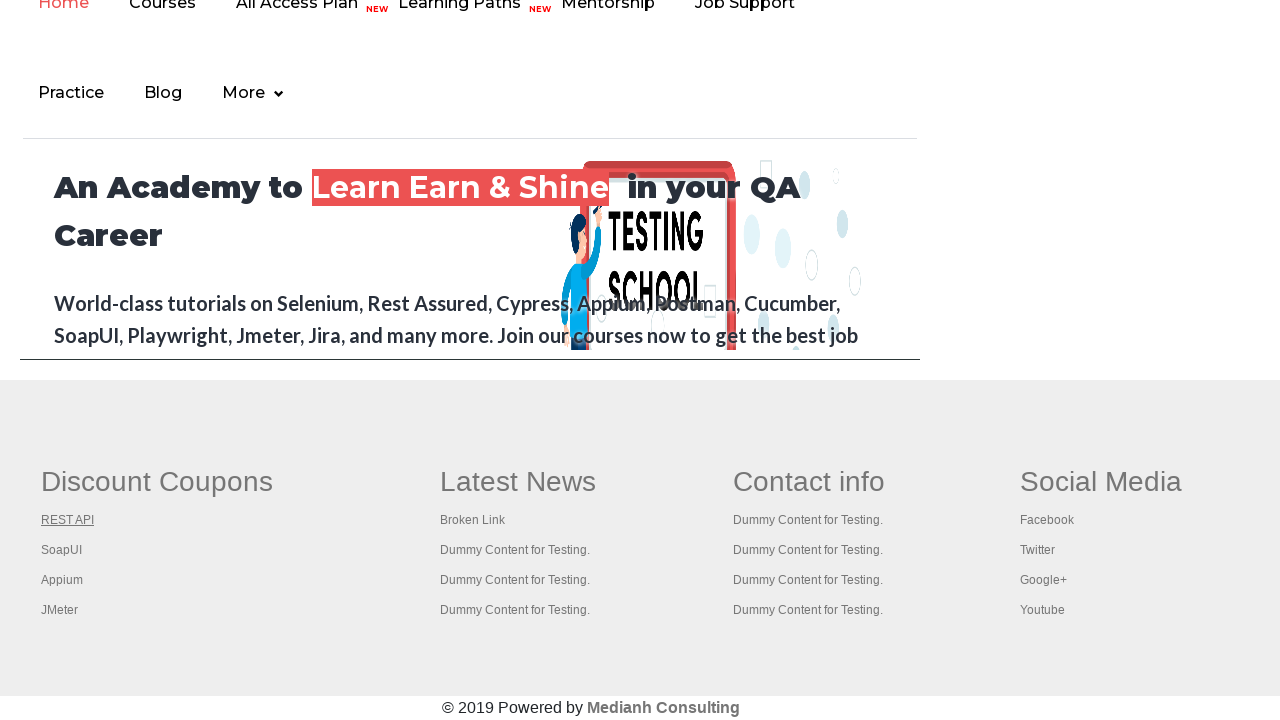

Located link 3 of 5 in footer section
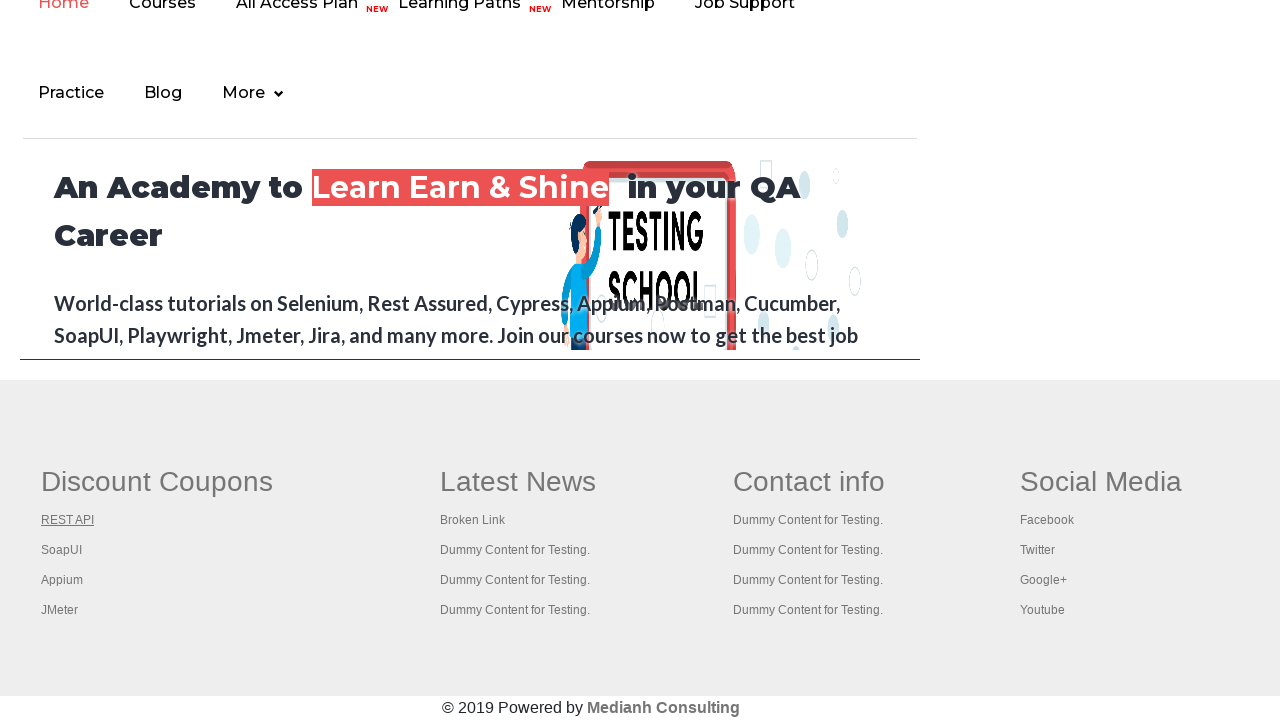

Clicked link 3 in footer section at (62, 550) on xpath=(//td/ul)[1] >> a >> nth=2
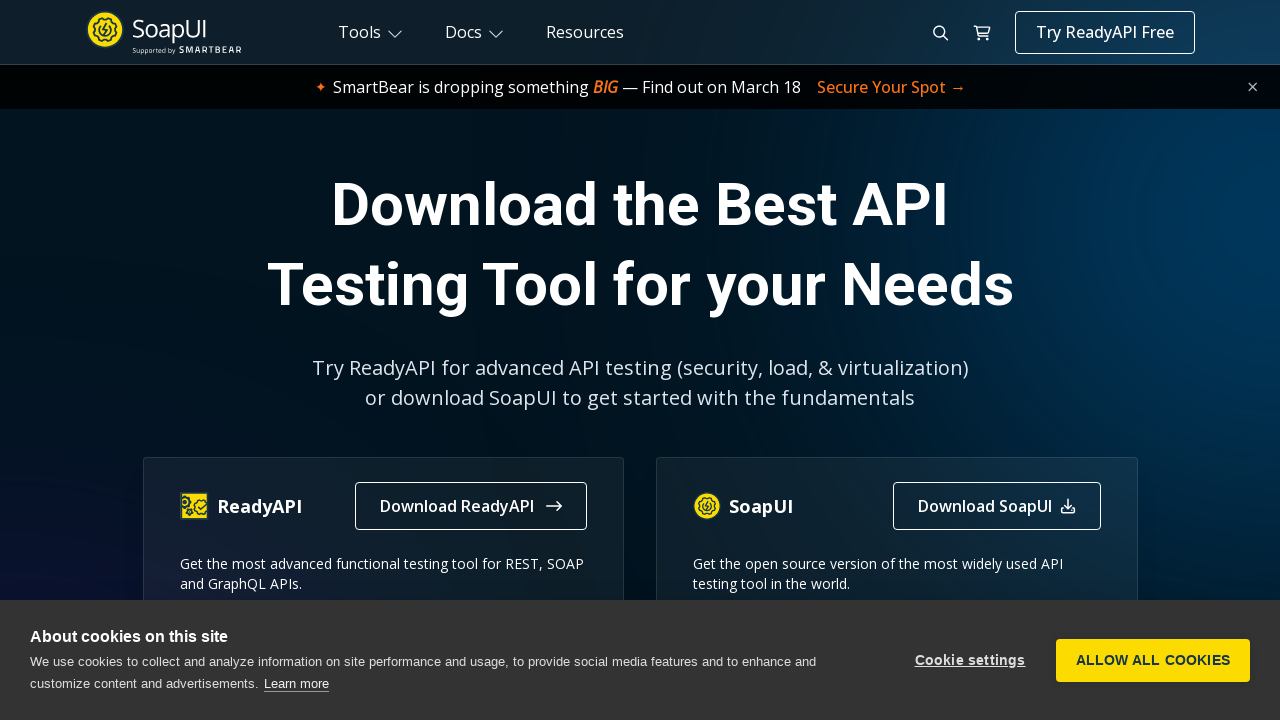

Page loaded after clicking link 3
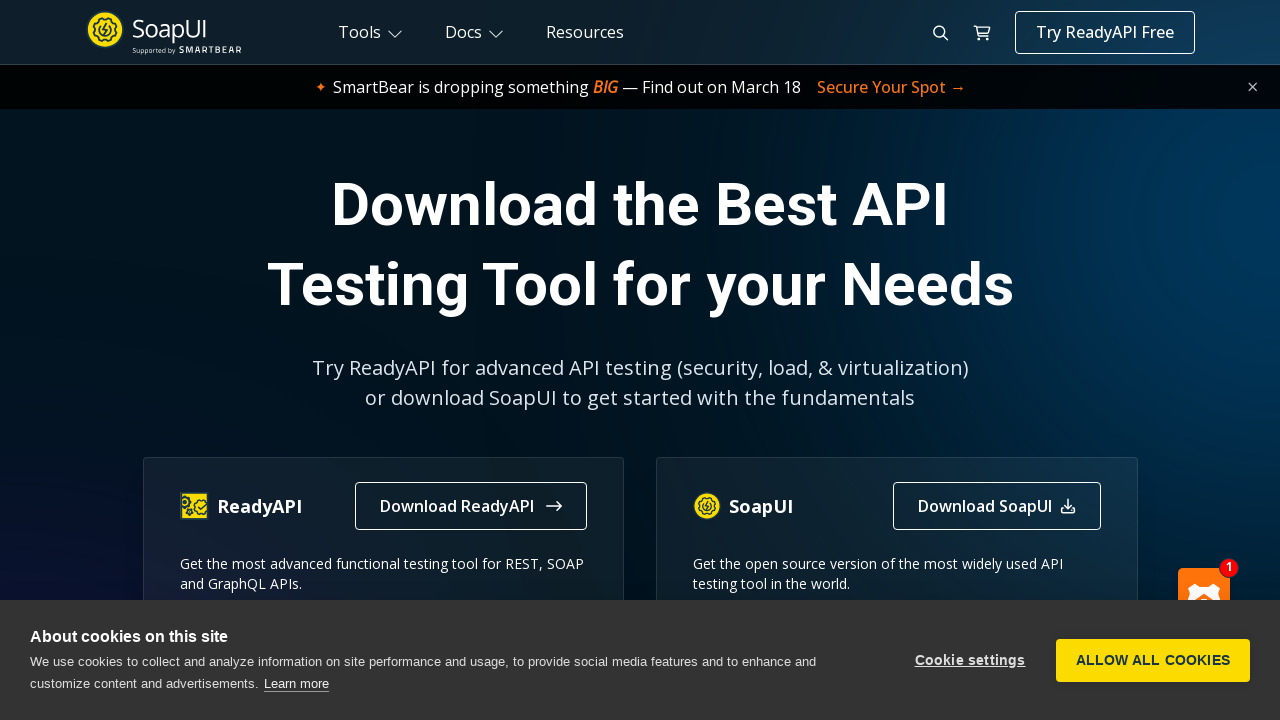

Navigated back to original page from link 3
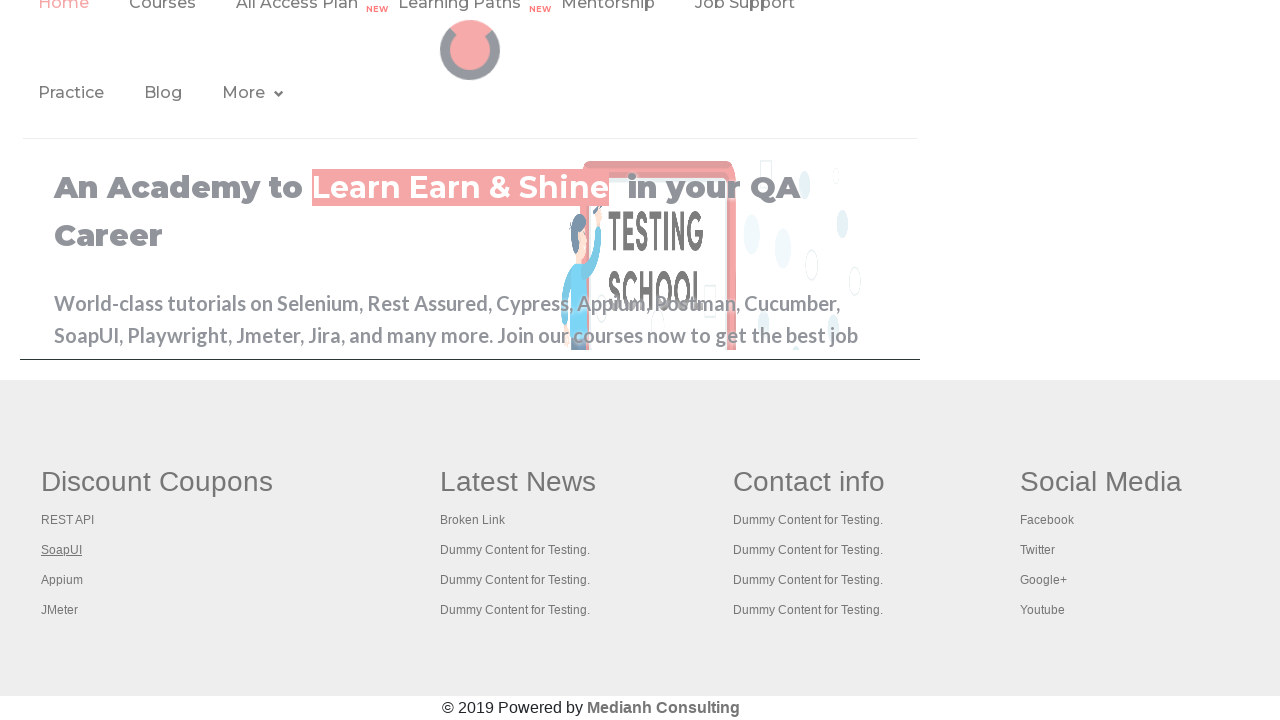

Original page reloaded after returning from link 3
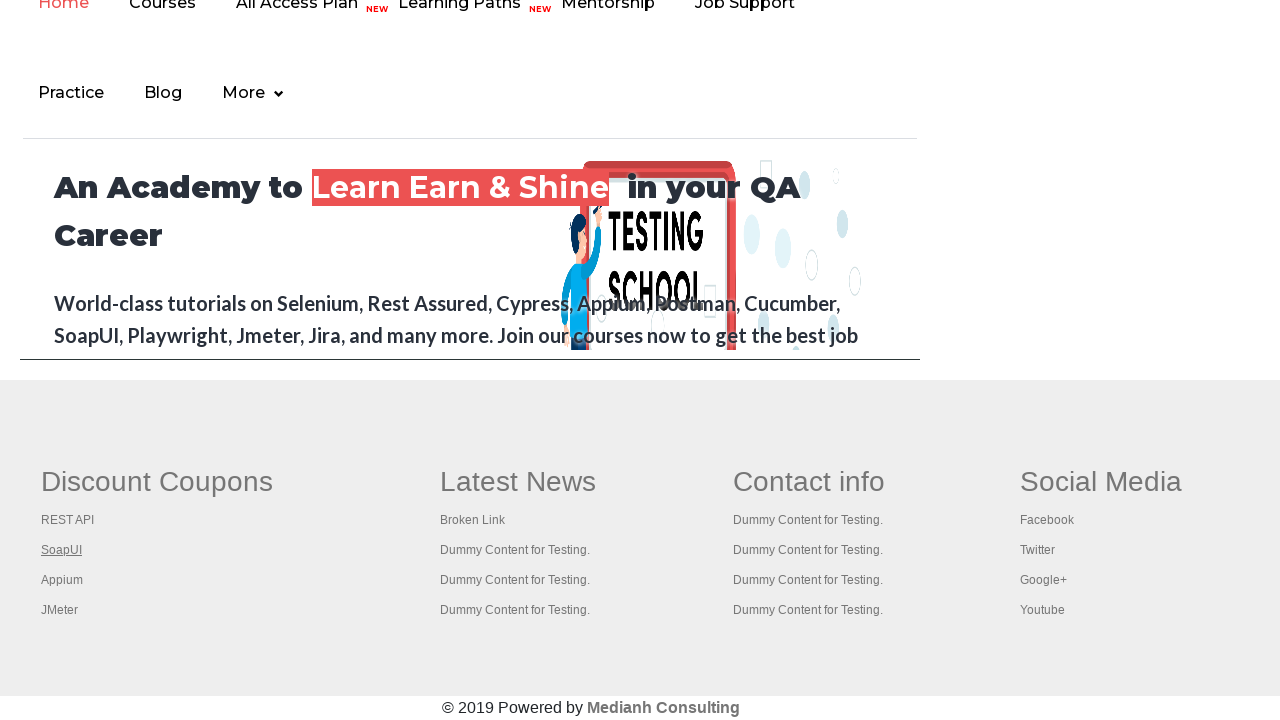

Located link 4 of 5 in footer section
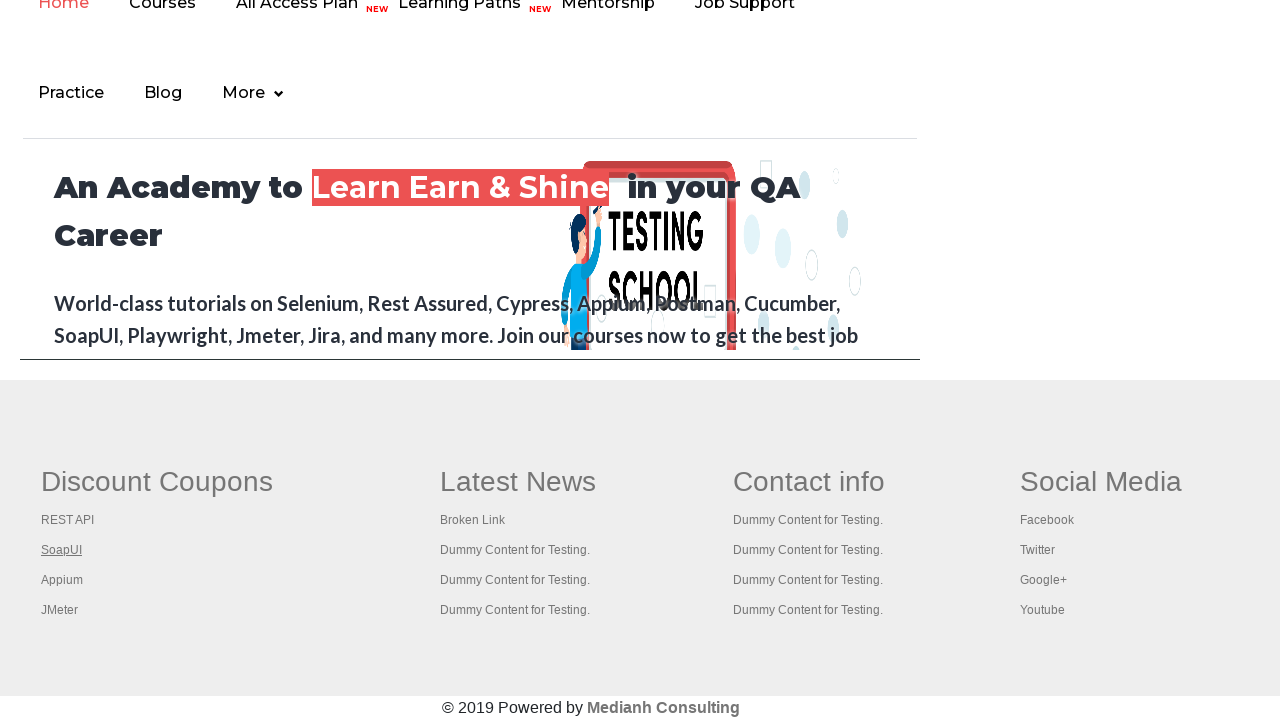

Clicked link 4 in footer section at (62, 580) on xpath=(//td/ul)[1] >> a >> nth=3
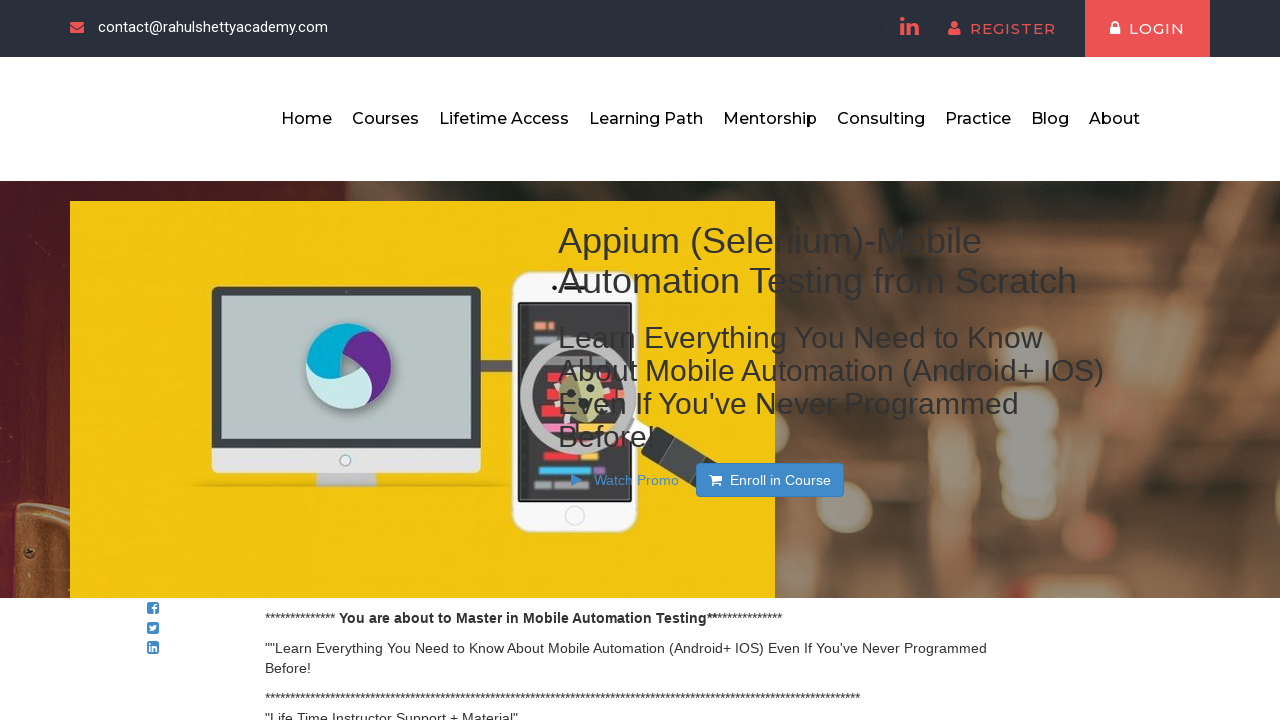

Page loaded after clicking link 4
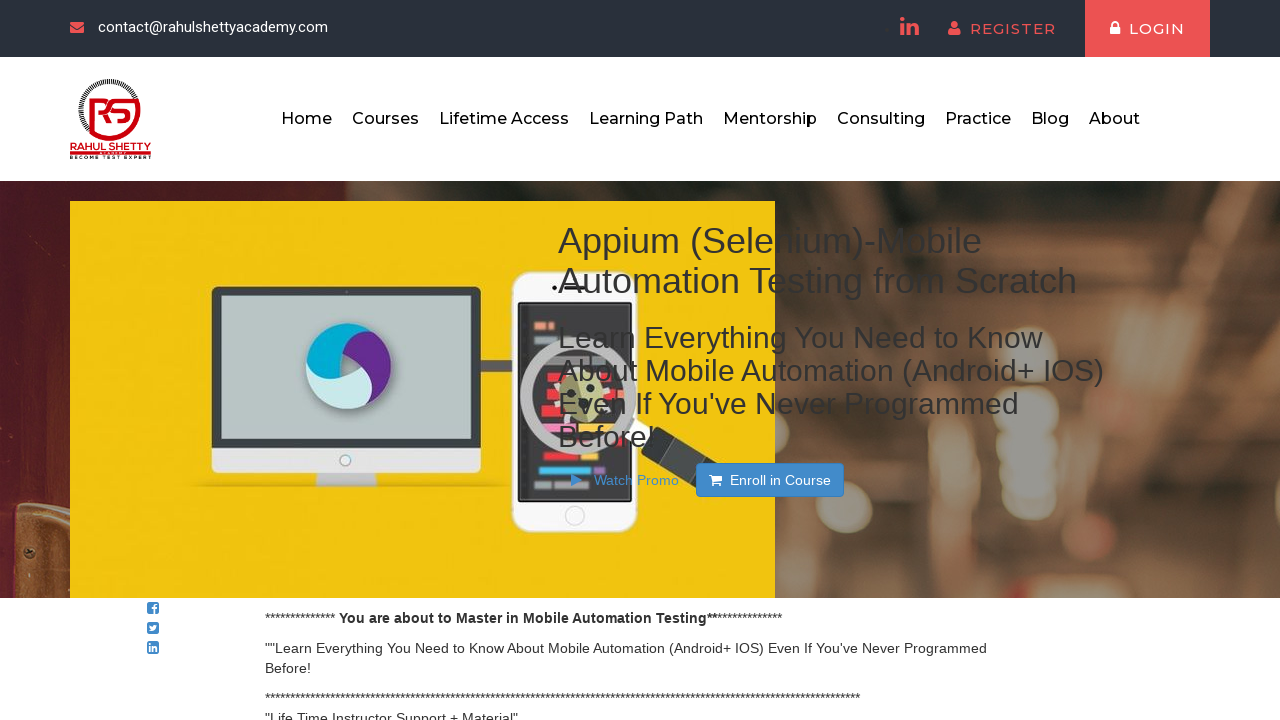

Navigated back to original page from link 4
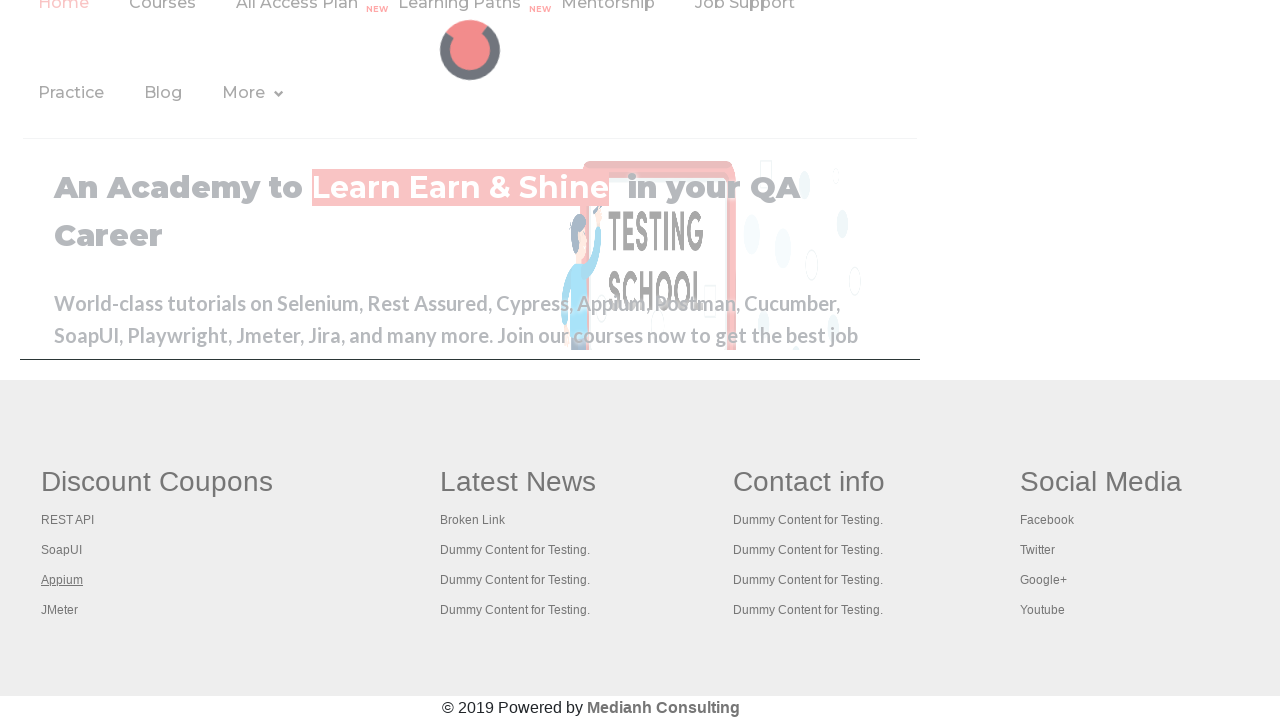

Original page reloaded after returning from link 4
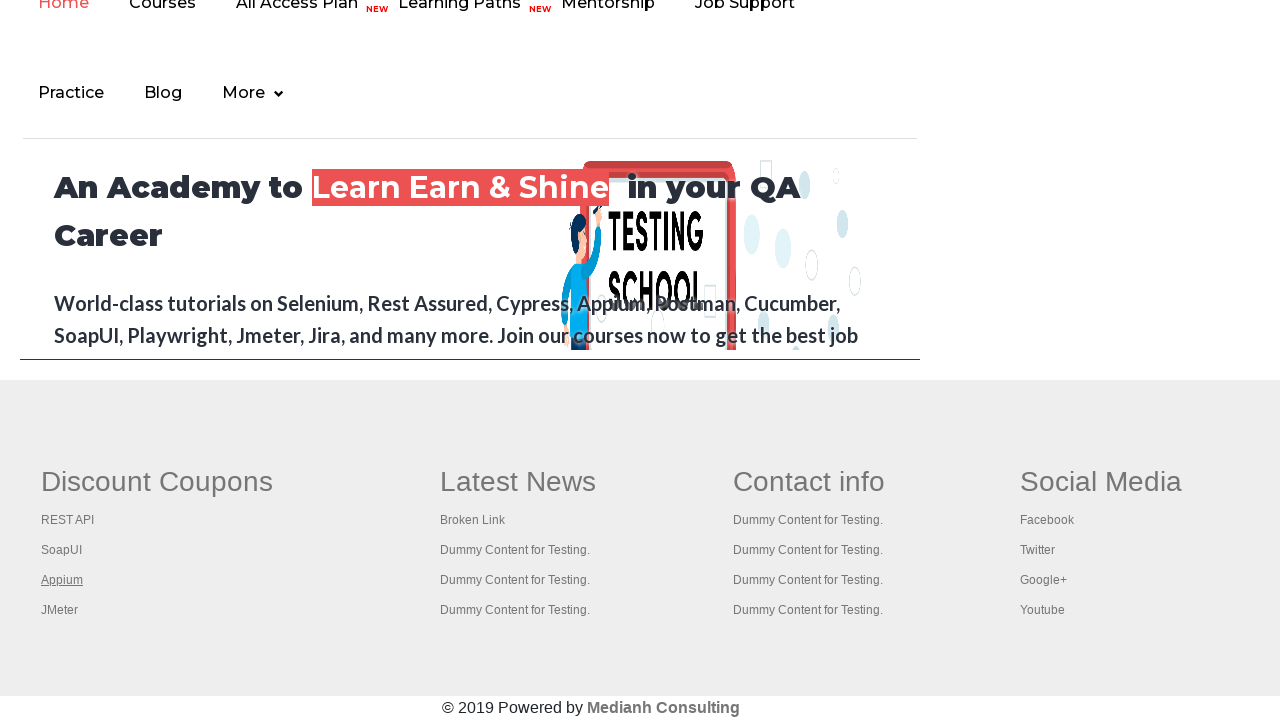

Located link 5 of 5 in footer section
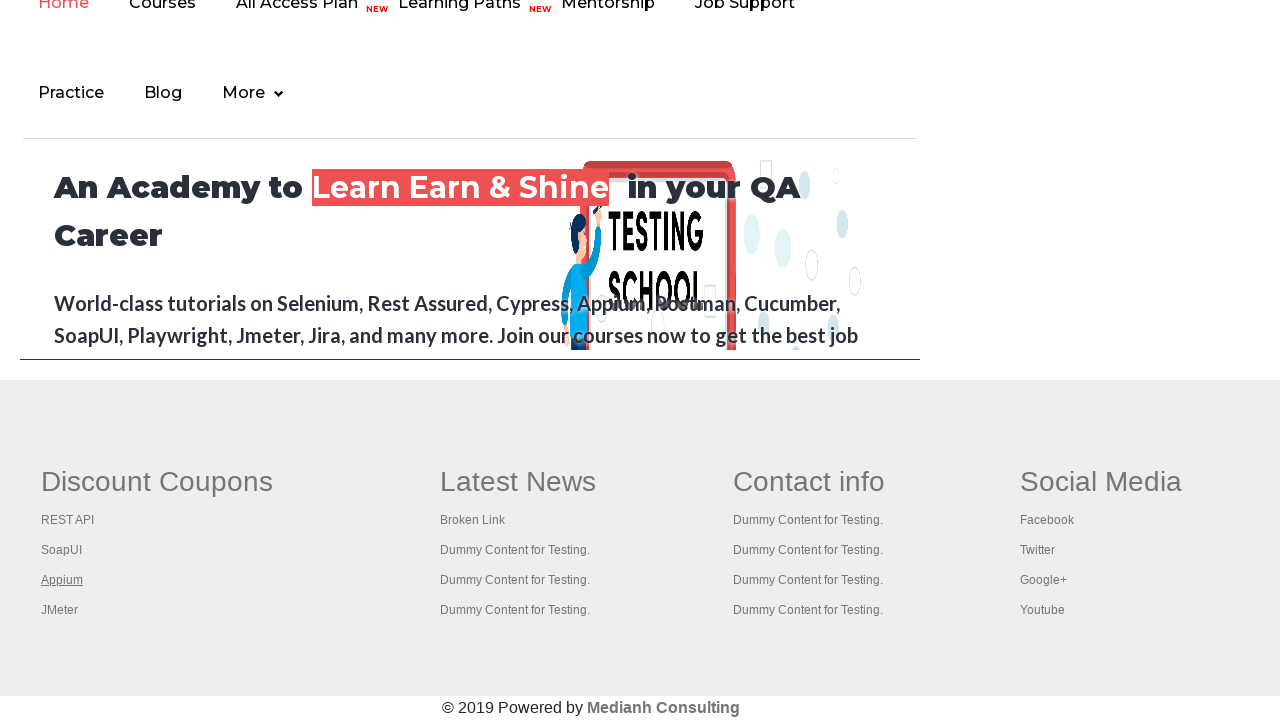

Clicked link 5 in footer section at (60, 610) on xpath=(//td/ul)[1] >> a >> nth=4
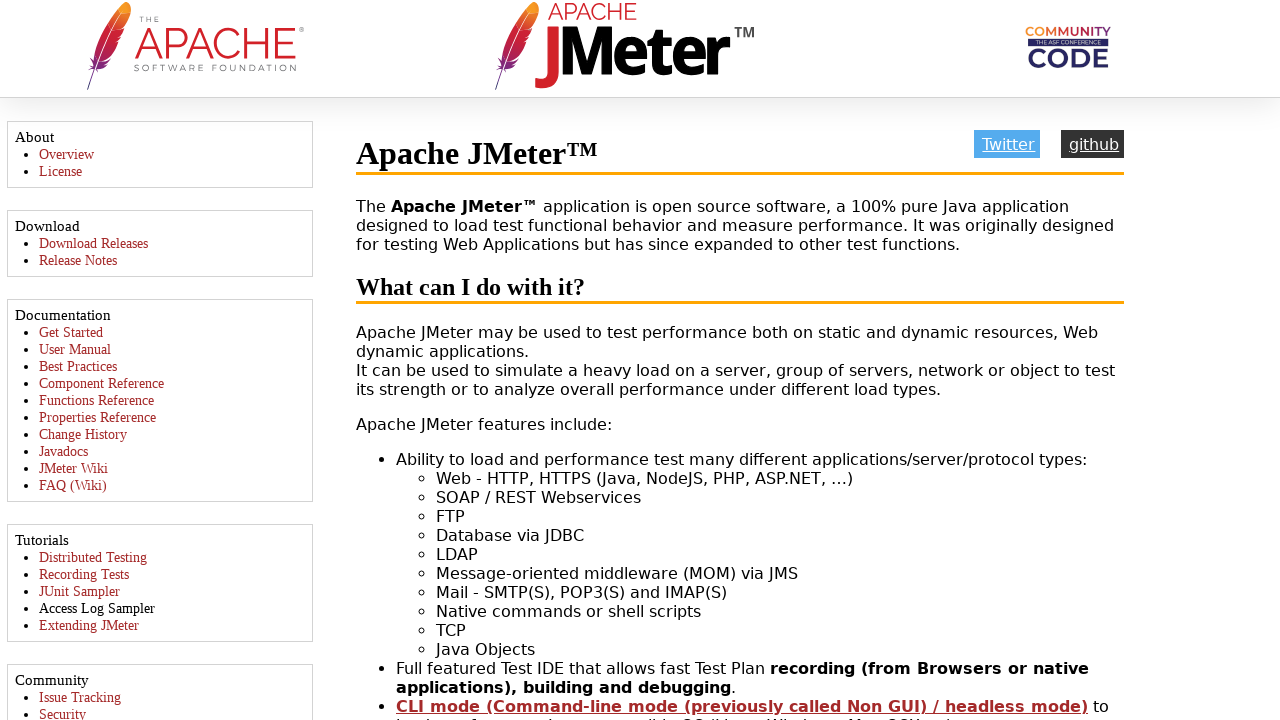

Page loaded after clicking link 5
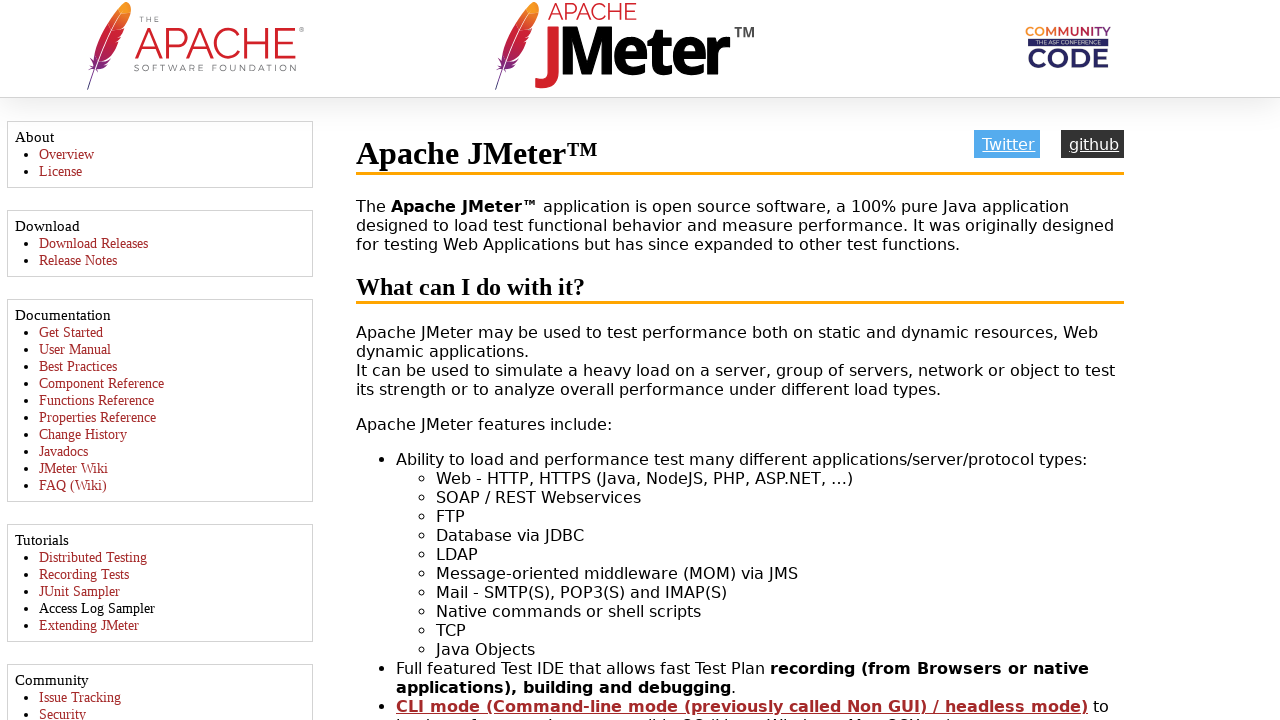

Navigated back to original page from link 5
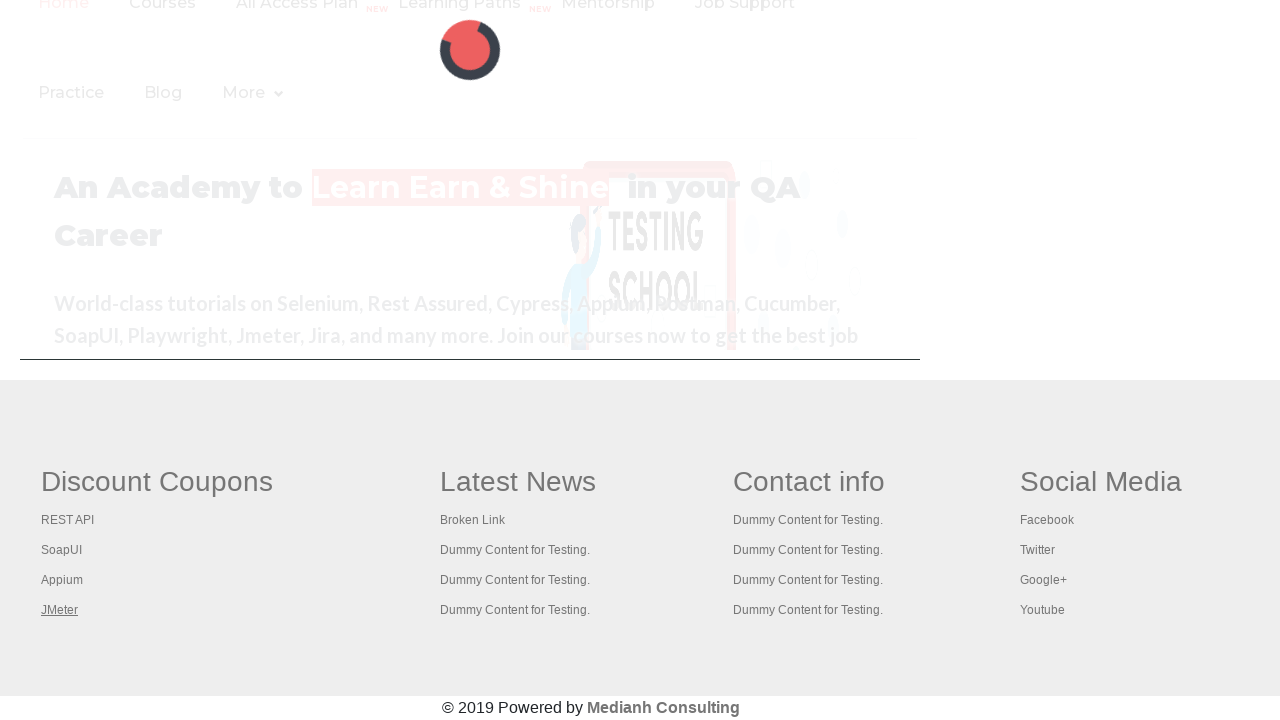

Original page reloaded after returning from link 5
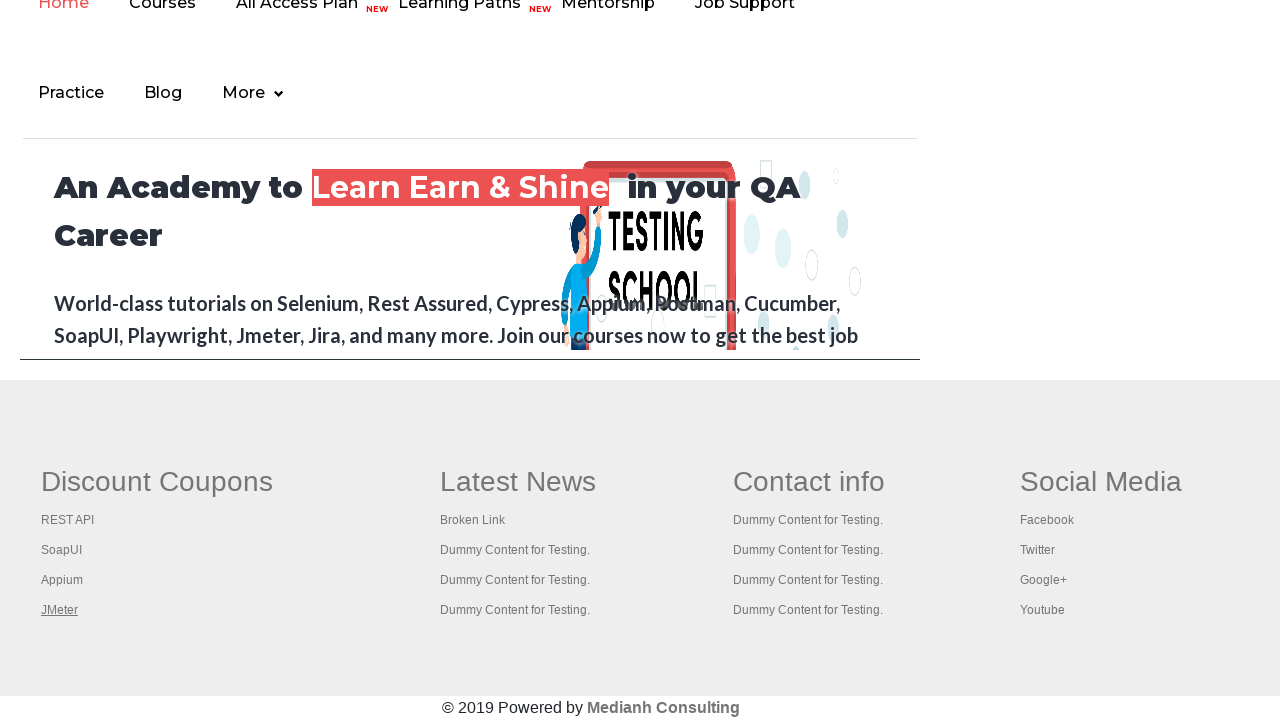

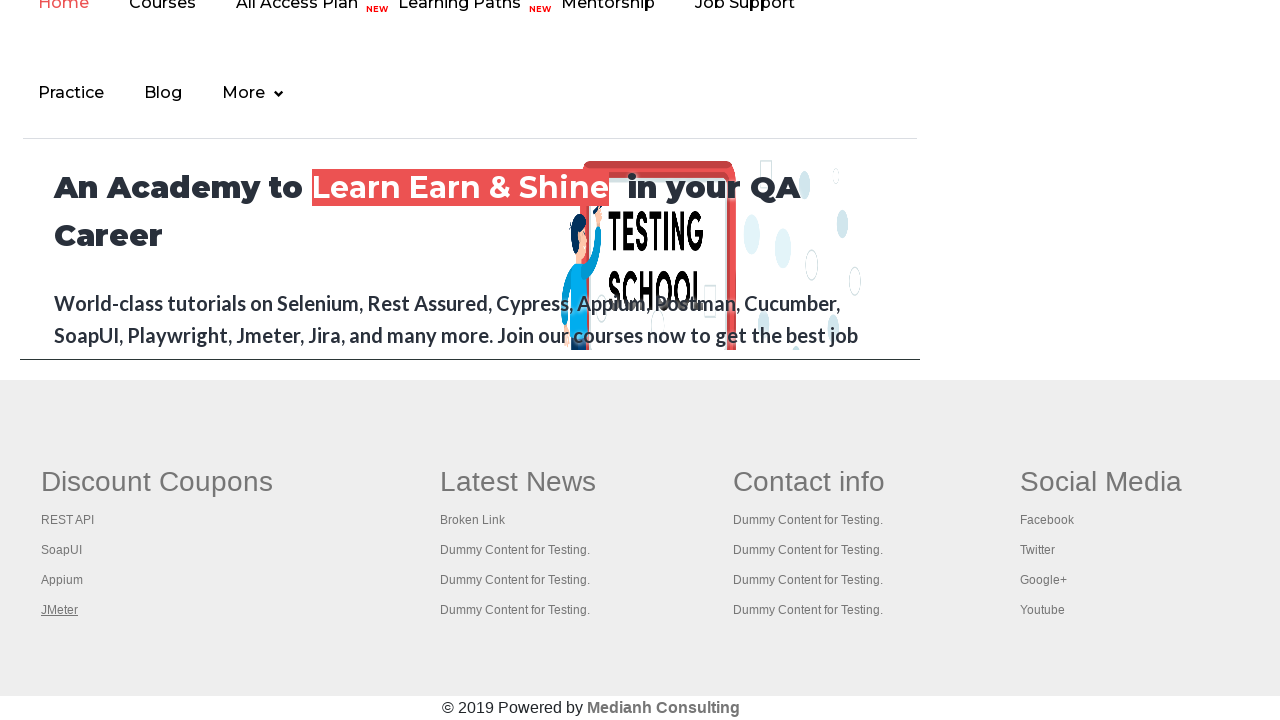